Tests the registration form by clicking register button and filling out the registration fields

Starting URL: https://b2c.passport.rt.ru/auth/realms/b2c/protocol/openid-connect/auth?client_id=account_b2c&redirect_uri=https://b2c.passport.rt.ru/account_b2c/login&response_type=code&scope=openid&state=9328d728-dc48-451d-82b6-676f9b041ee6&theme&auth_type

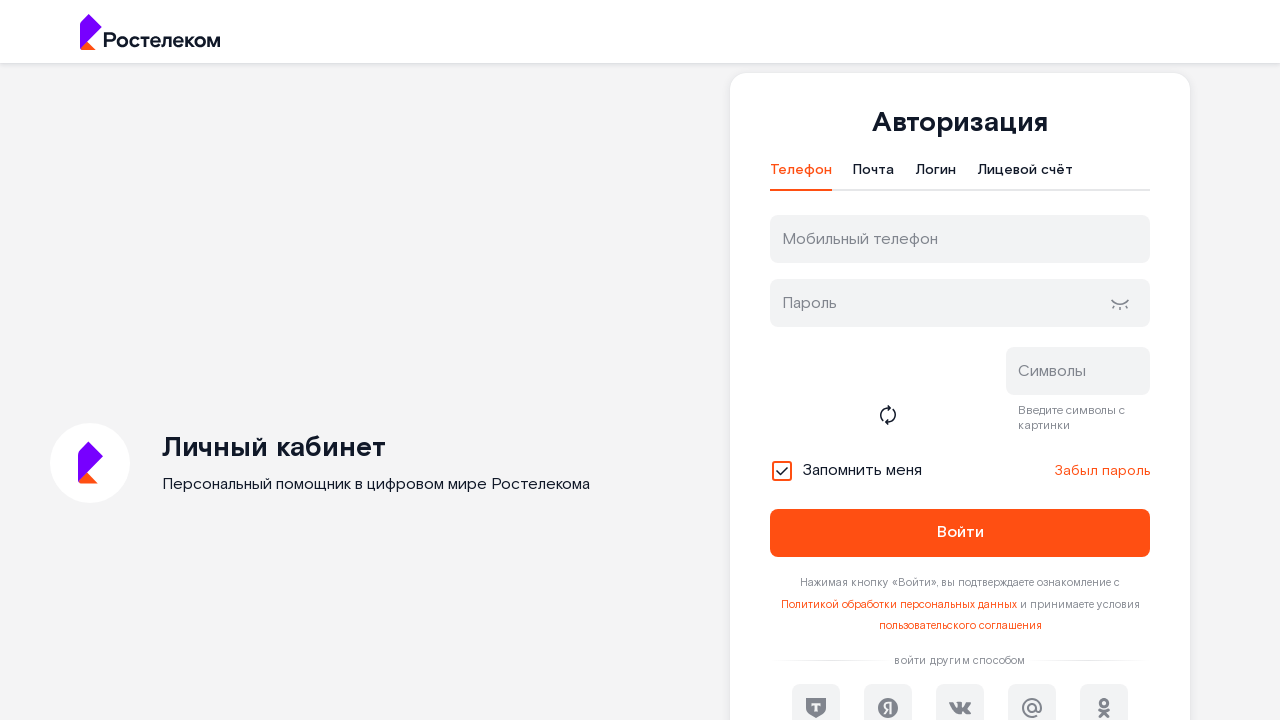

Clicked register button to open registration form at (1010, 475) on #kc-register
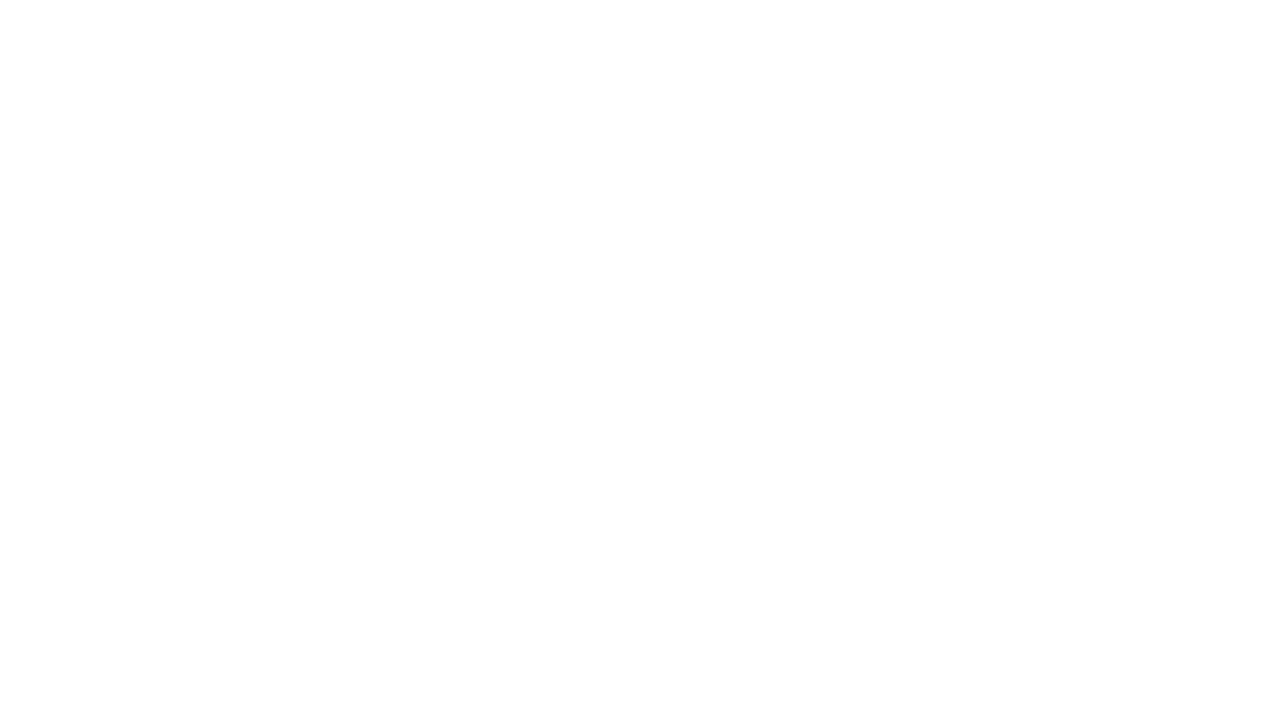

Filled first name field with 'Иван' on input[name='firstName']
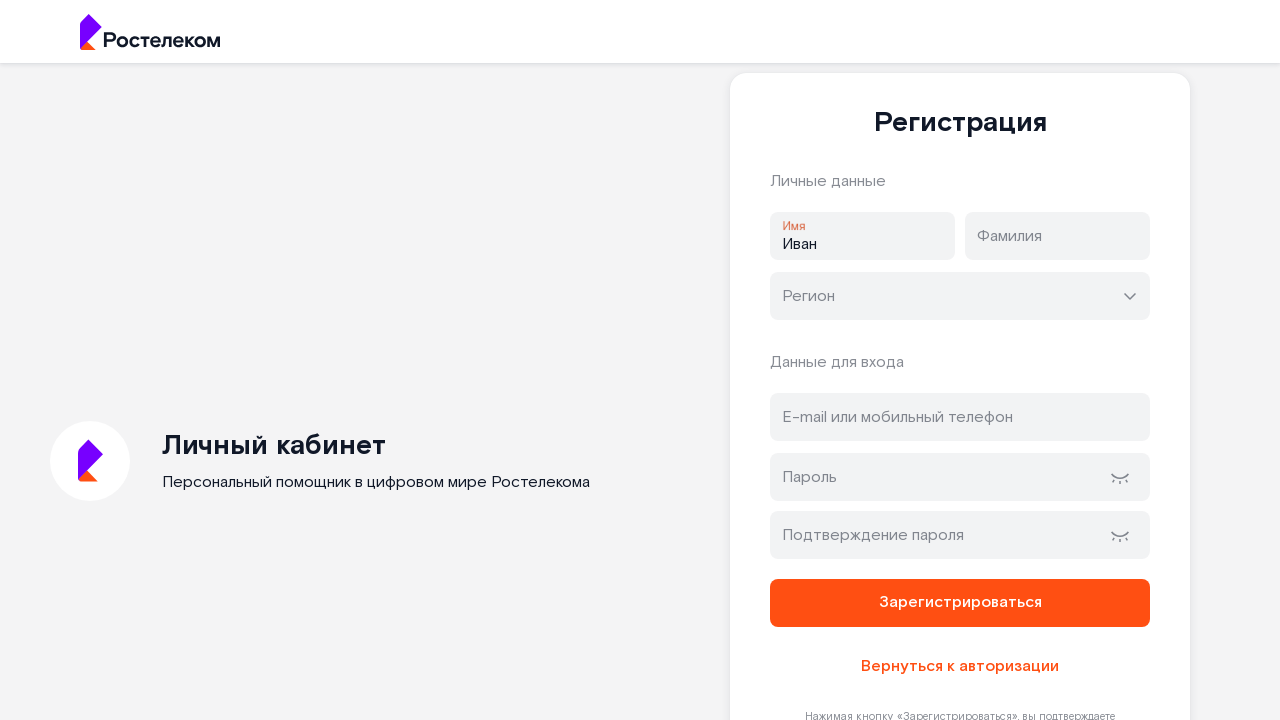

Filled last name field with 'Грозный' on input[name='lastName']
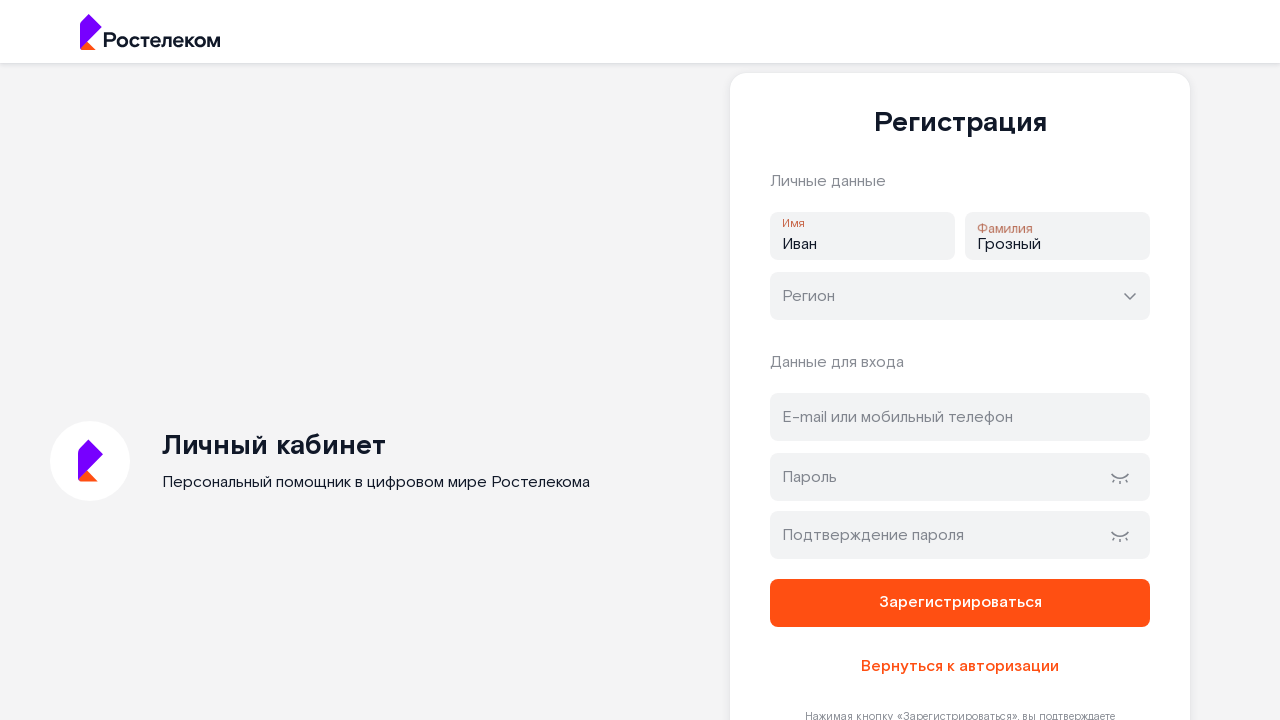

Filled city/region field with 'Москва' on //*[@id="page-right"]/div/div/div/form/div[2]/div/div/input
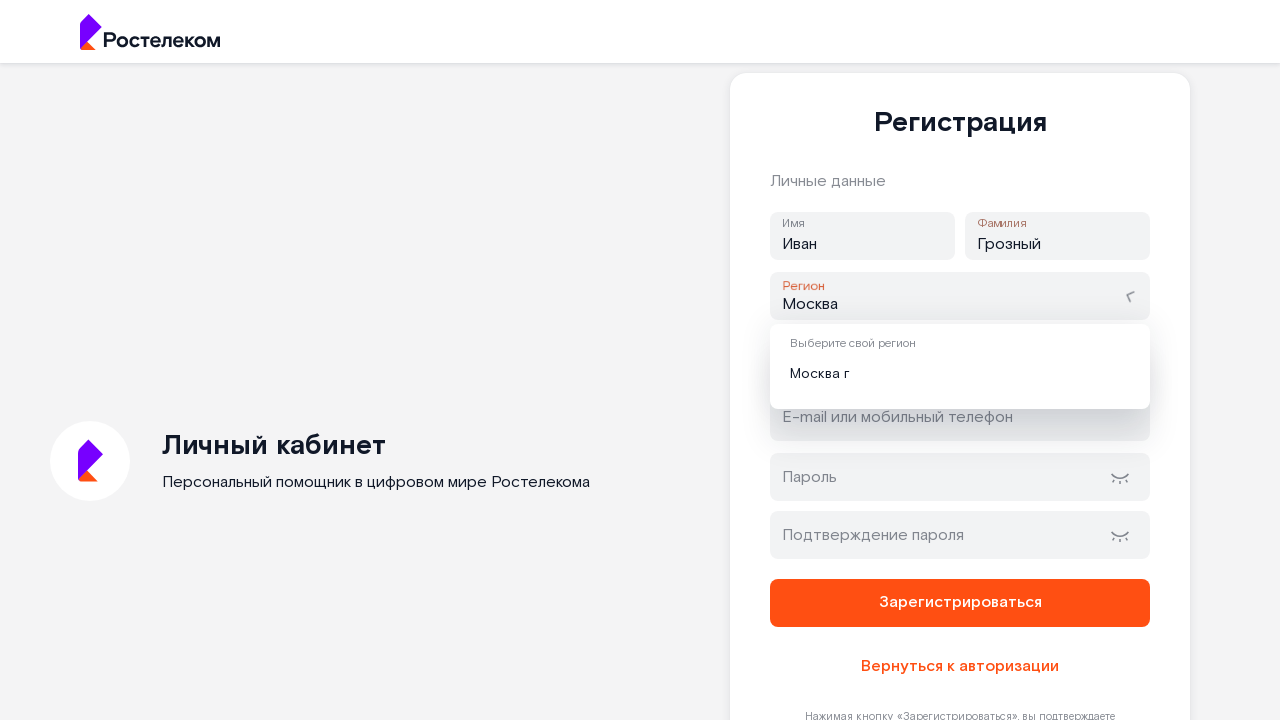

Filled email address field with 'testuser@example.com' on #address
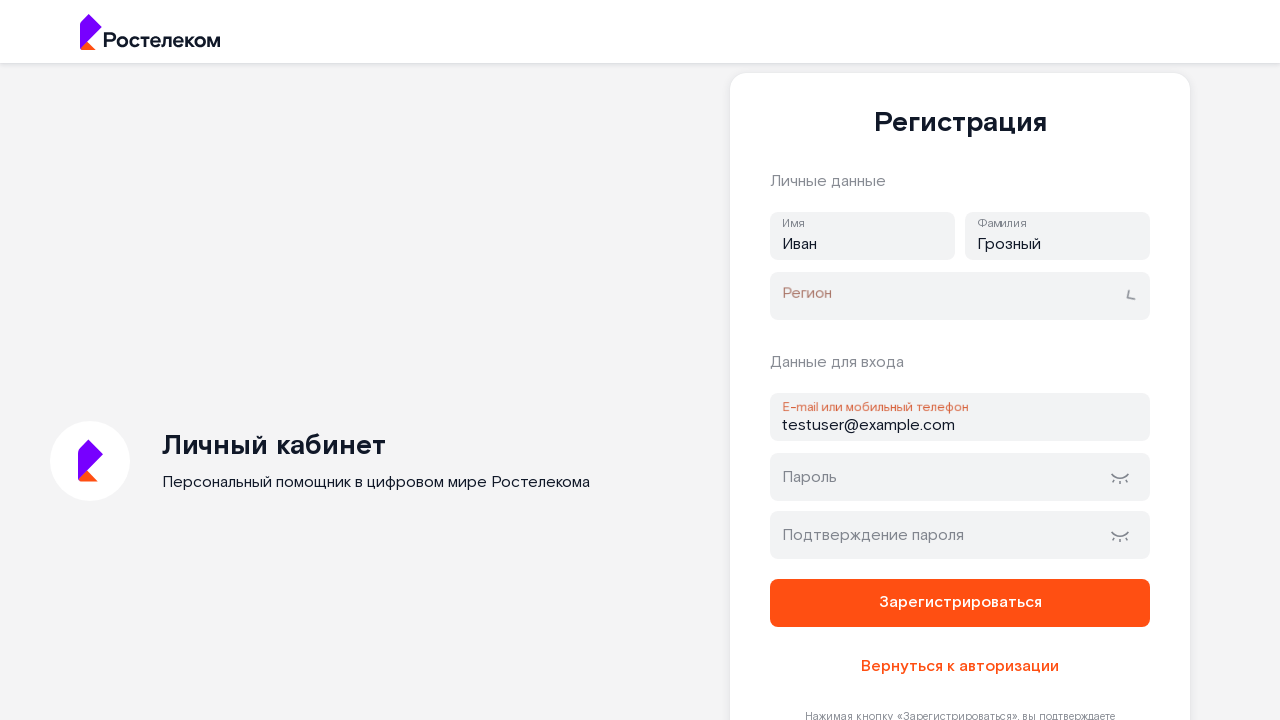

Filled password field with secure password on #password
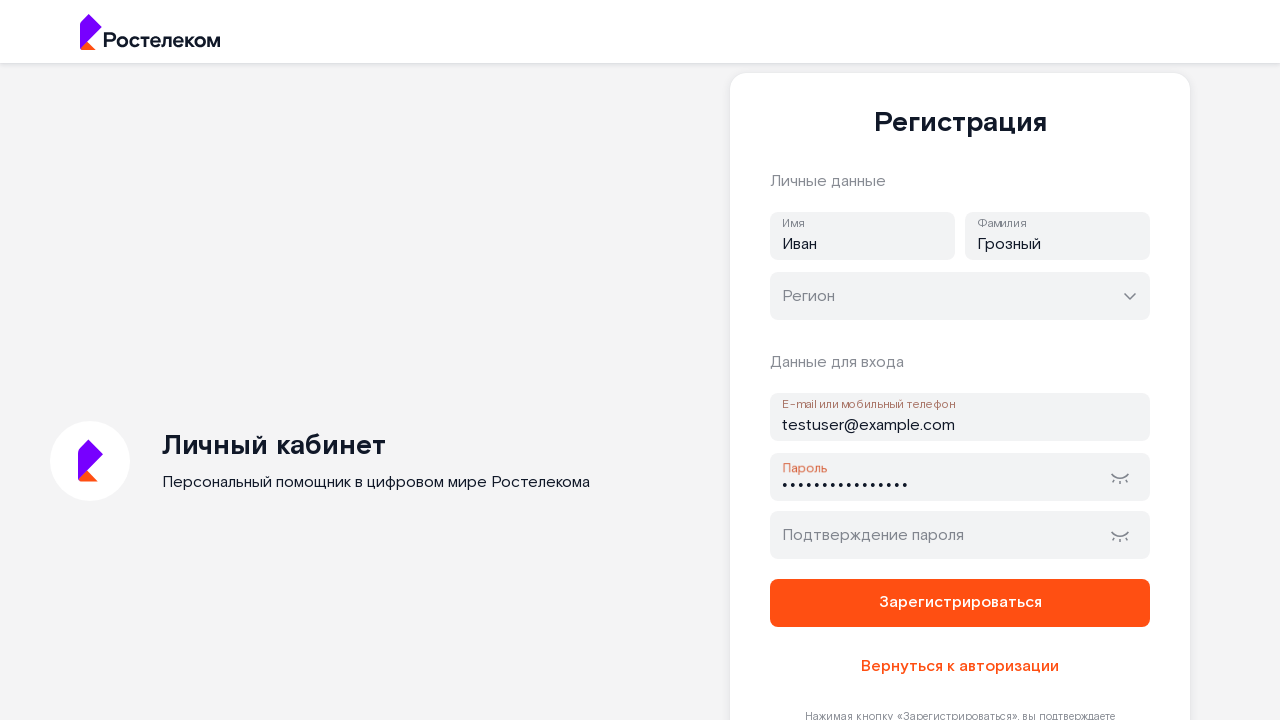

Filled password confirmation field on #password-confirm
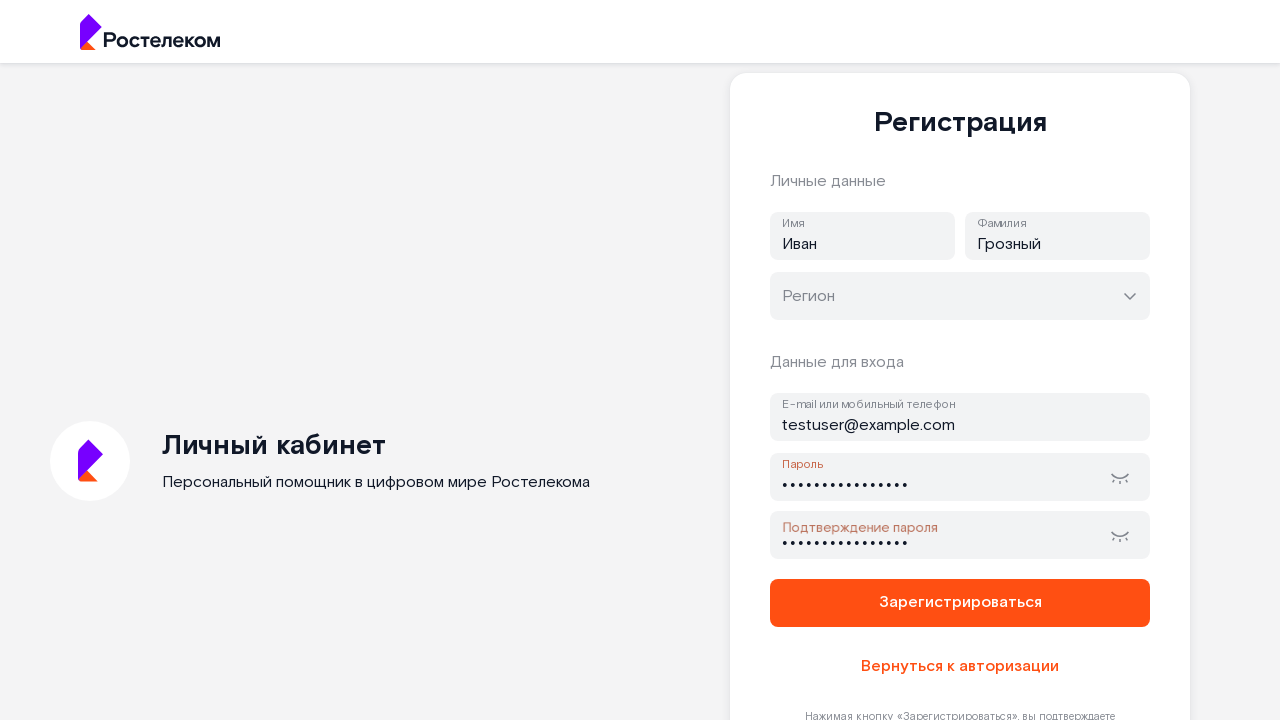

Clicked register button to submit registration form at (960, 603) on button[name='register']
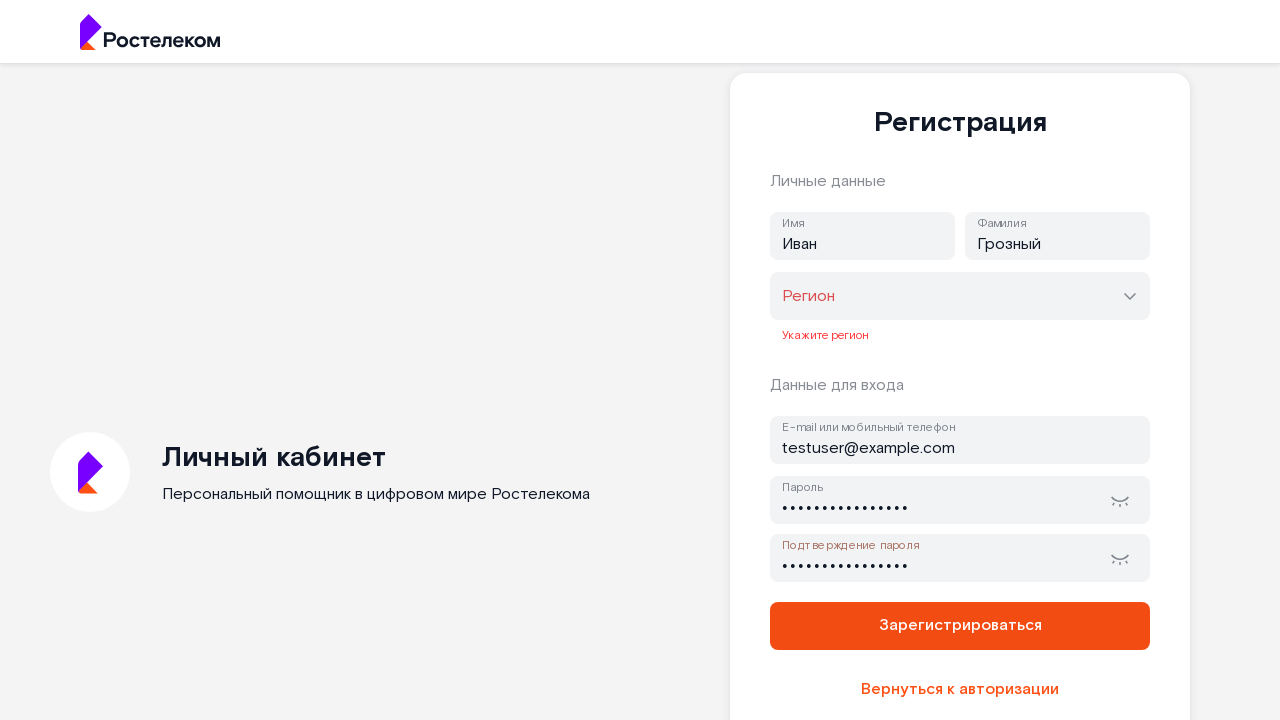

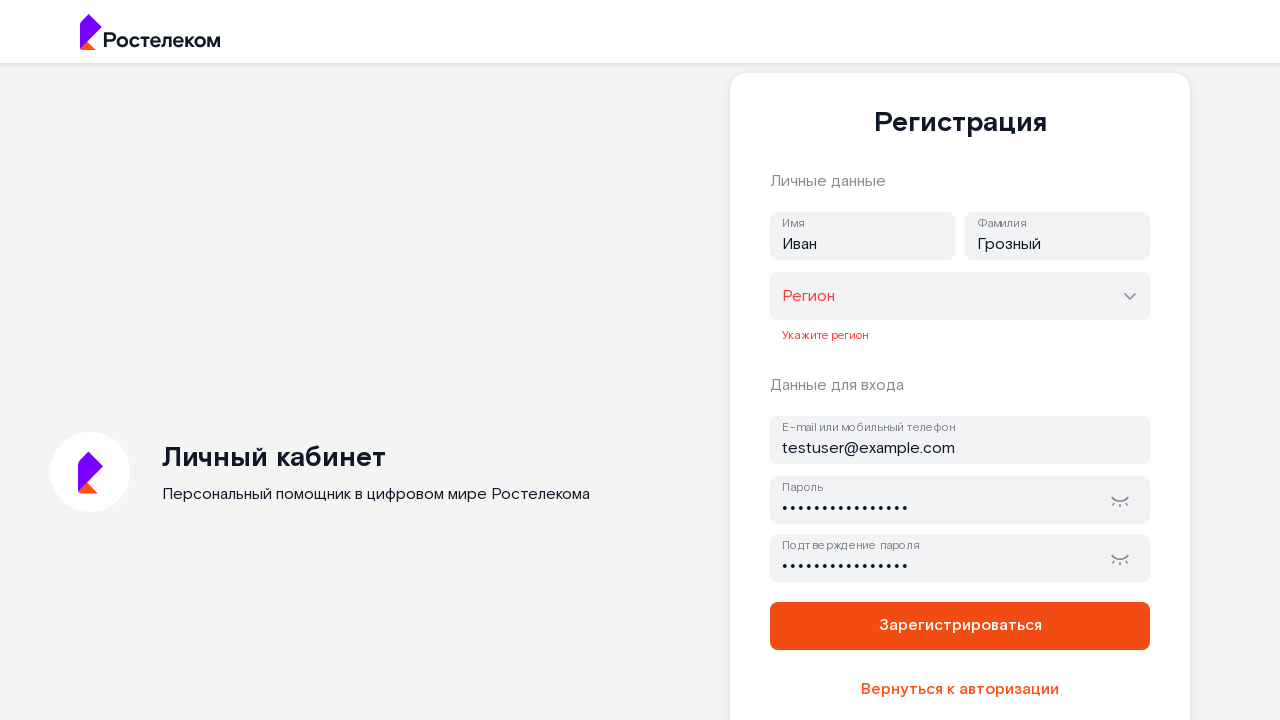